Tests dynamic element loading by clicking a start button and waiting for a welcome message to appear on the page

Starting URL: https://syntaxprojects.com/dynamic-elements-loading.php

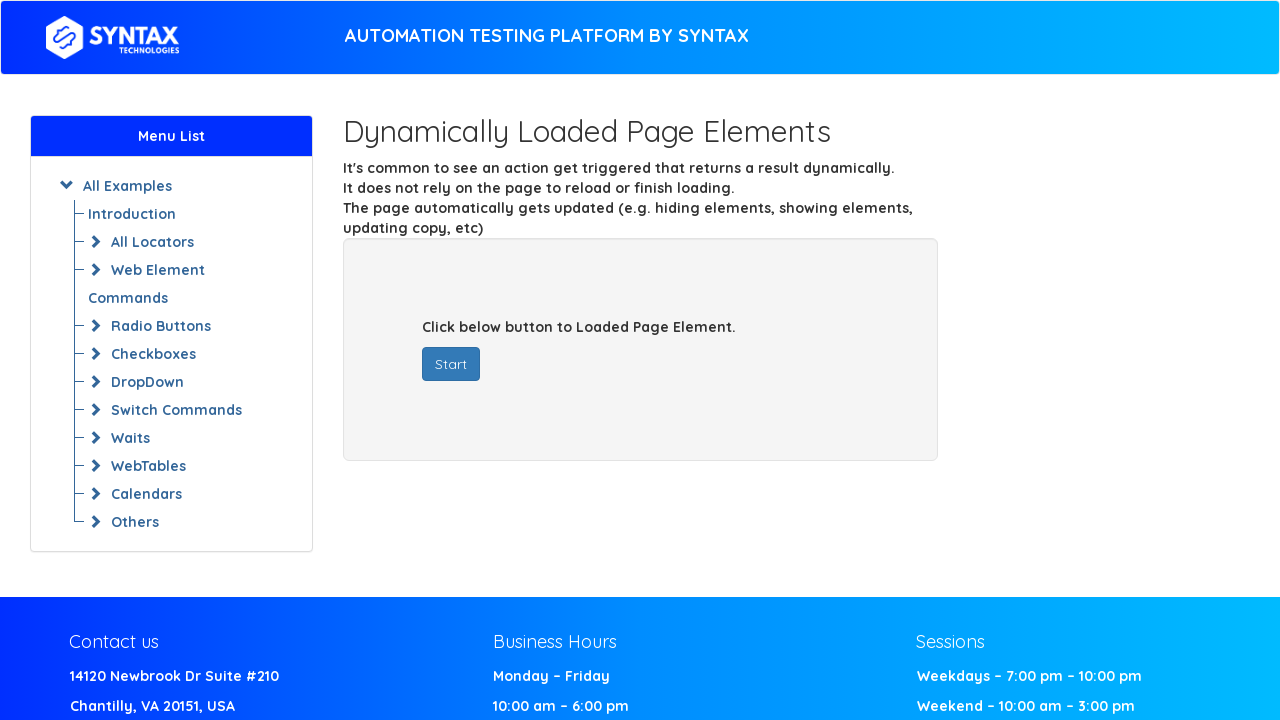

Clicked the start button to trigger dynamic element loading at (451, 364) on #startButton
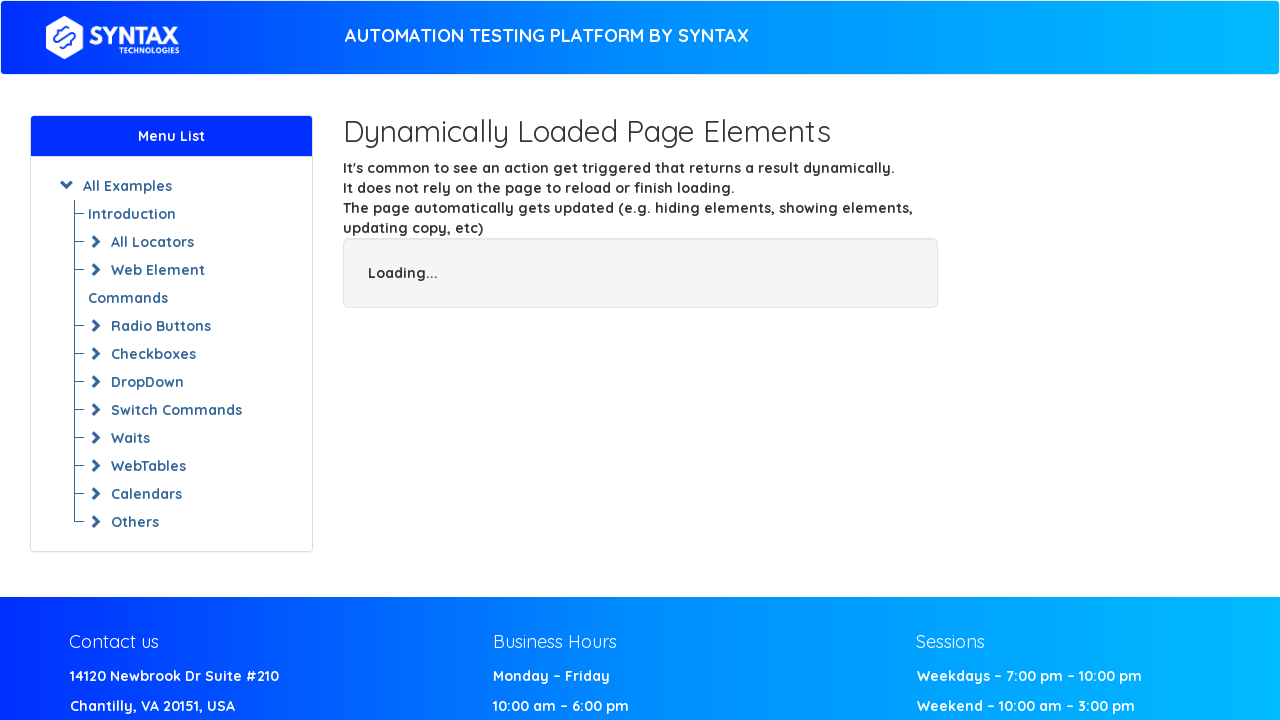

Welcome message 'Welcome Syntax Technologies' appeared after dynamic loading
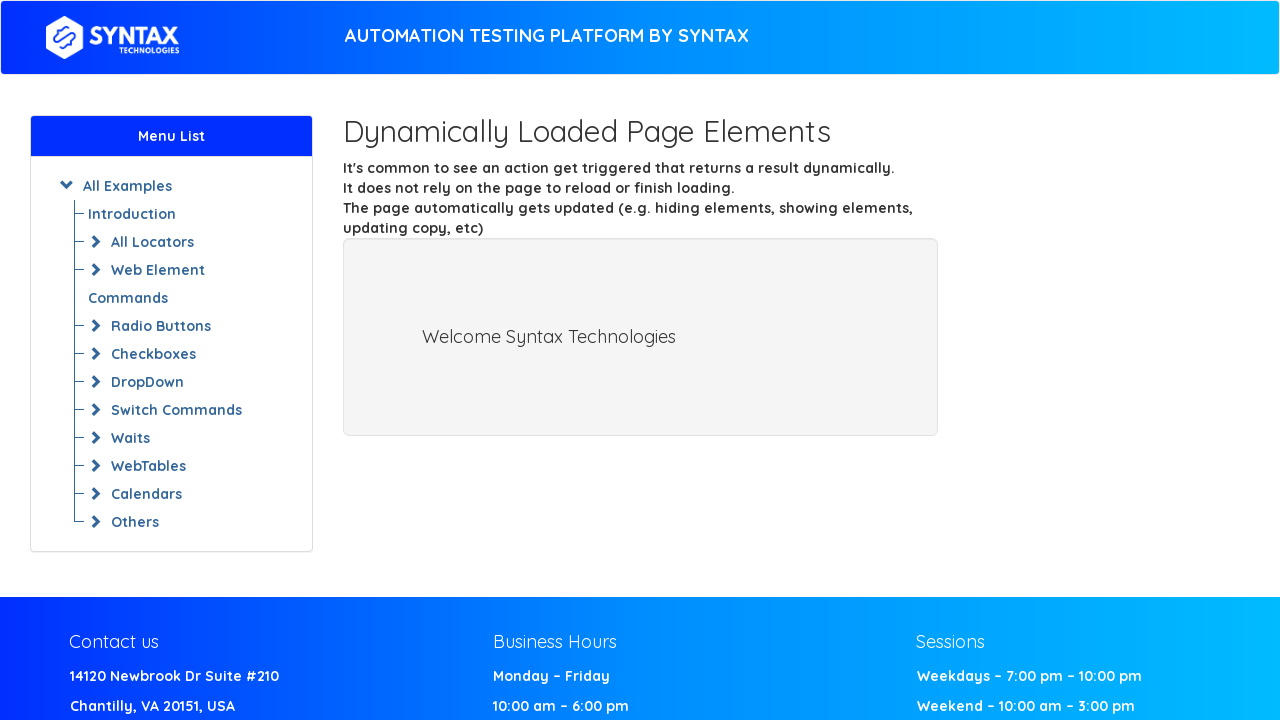

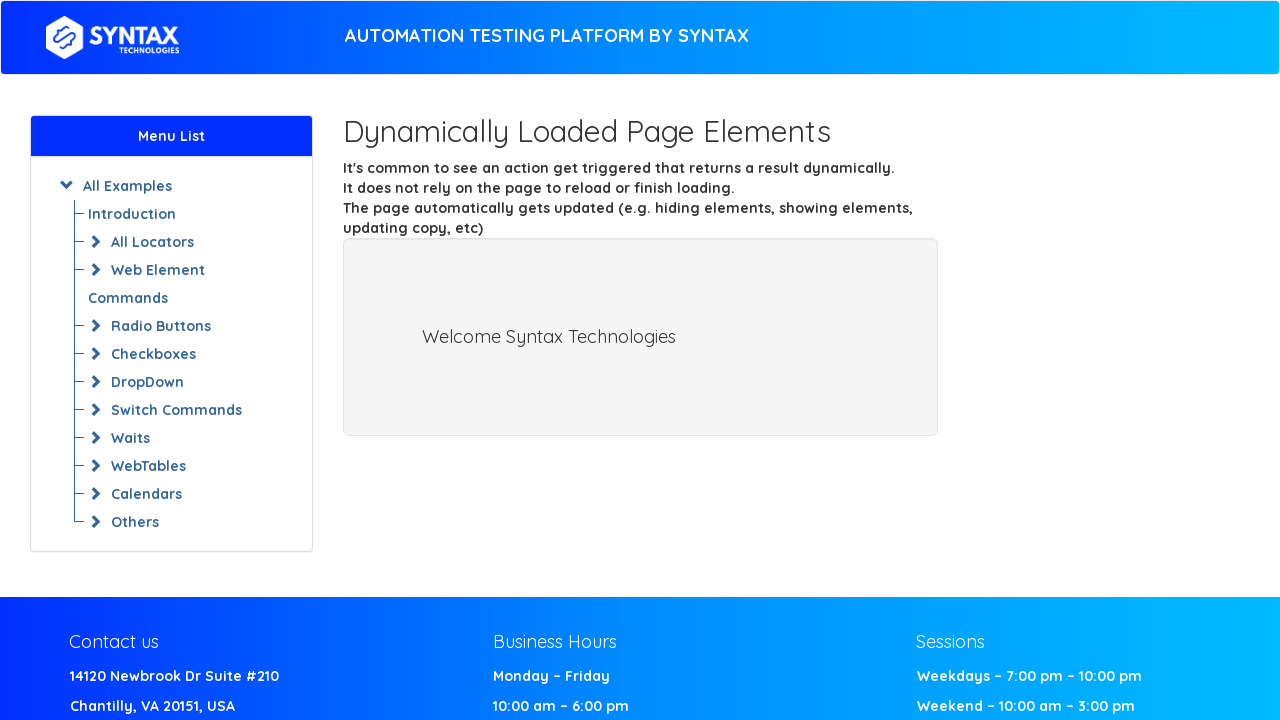